Tests video playback controls by playing and pausing an HTML5 video element

Starting URL: http://www.w3.org/2010/05/video/mediaevents.html

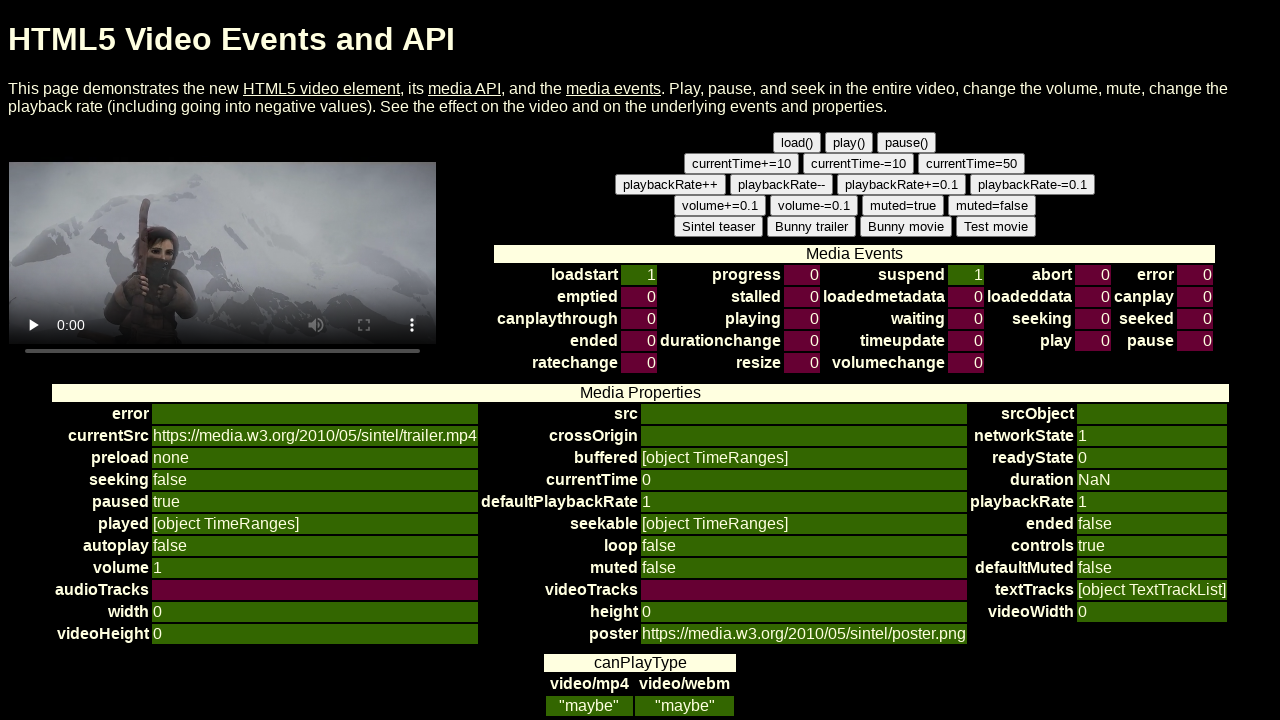

Waited for video element to load
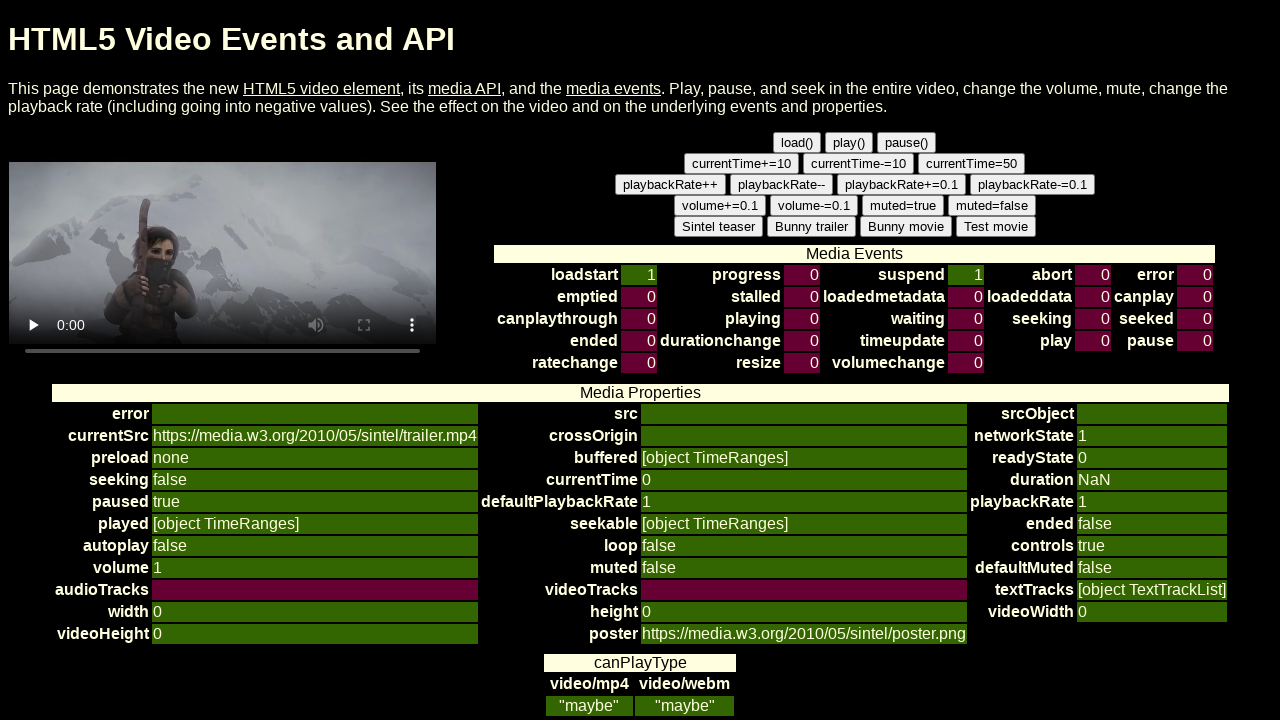

Clicked on video element at (222, 253) on video
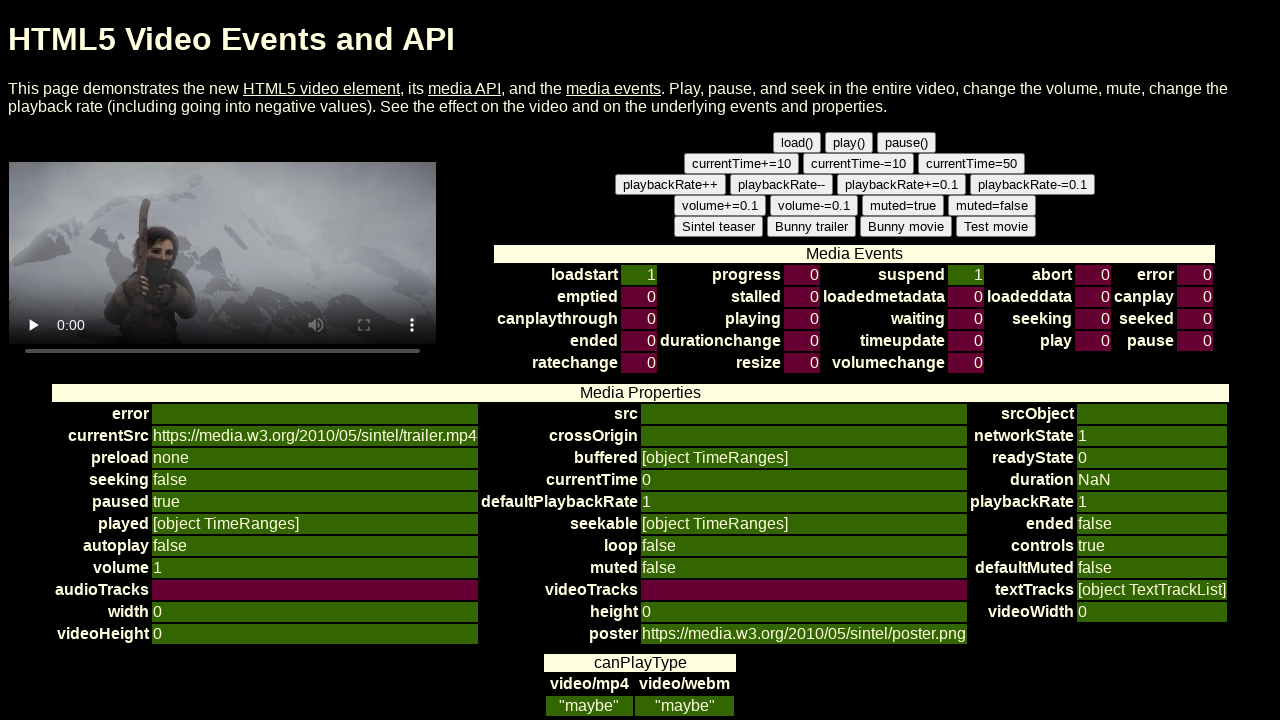

Started playing video using JavaScript
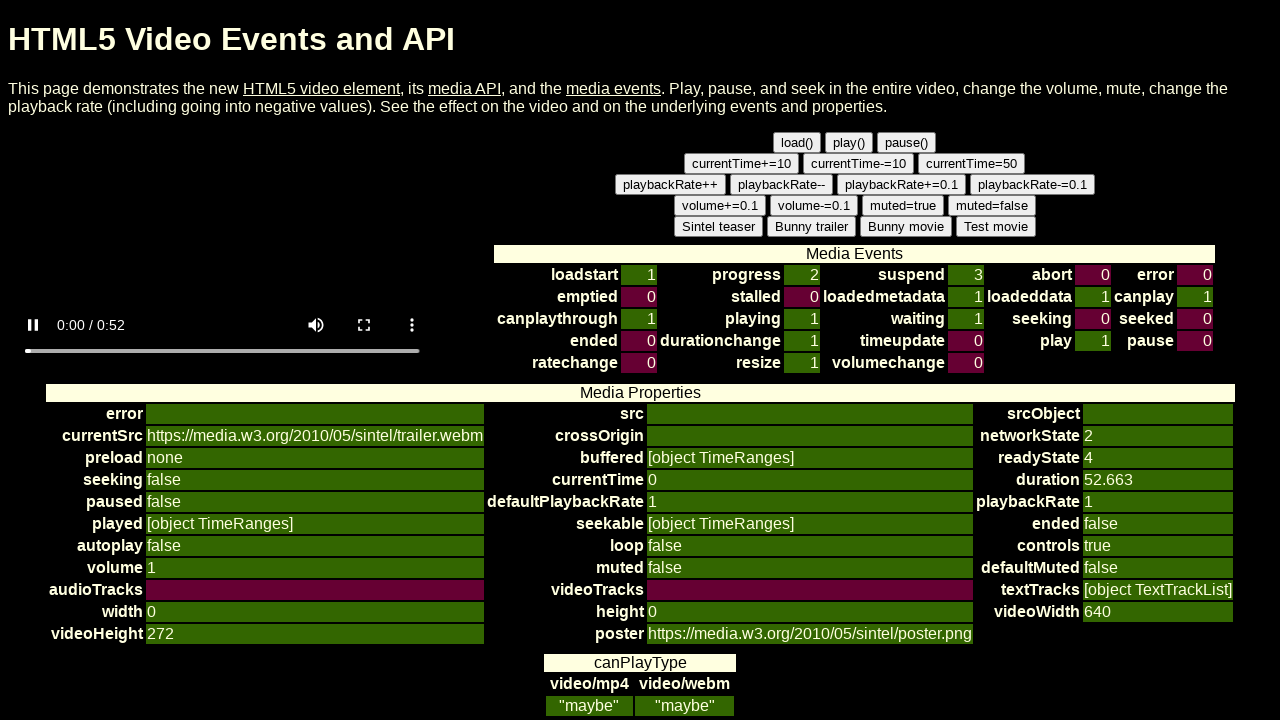

Waited 5 seconds for video to play
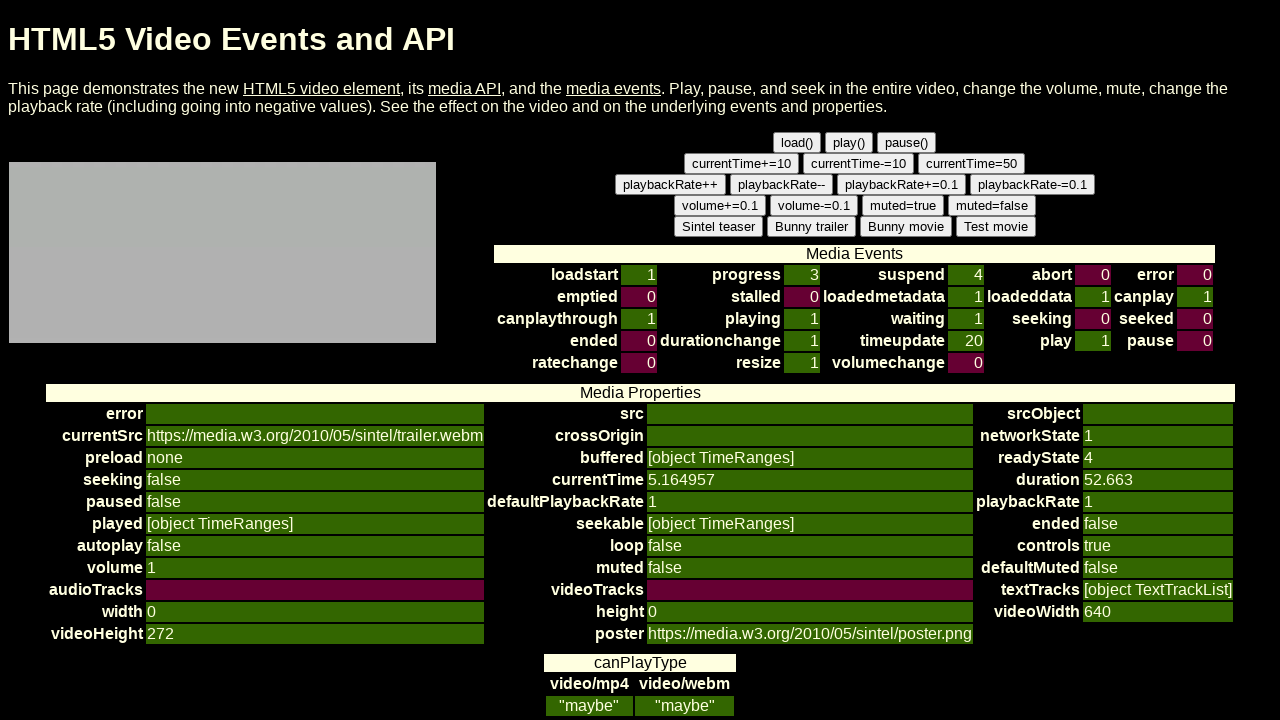

Paused the video using JavaScript
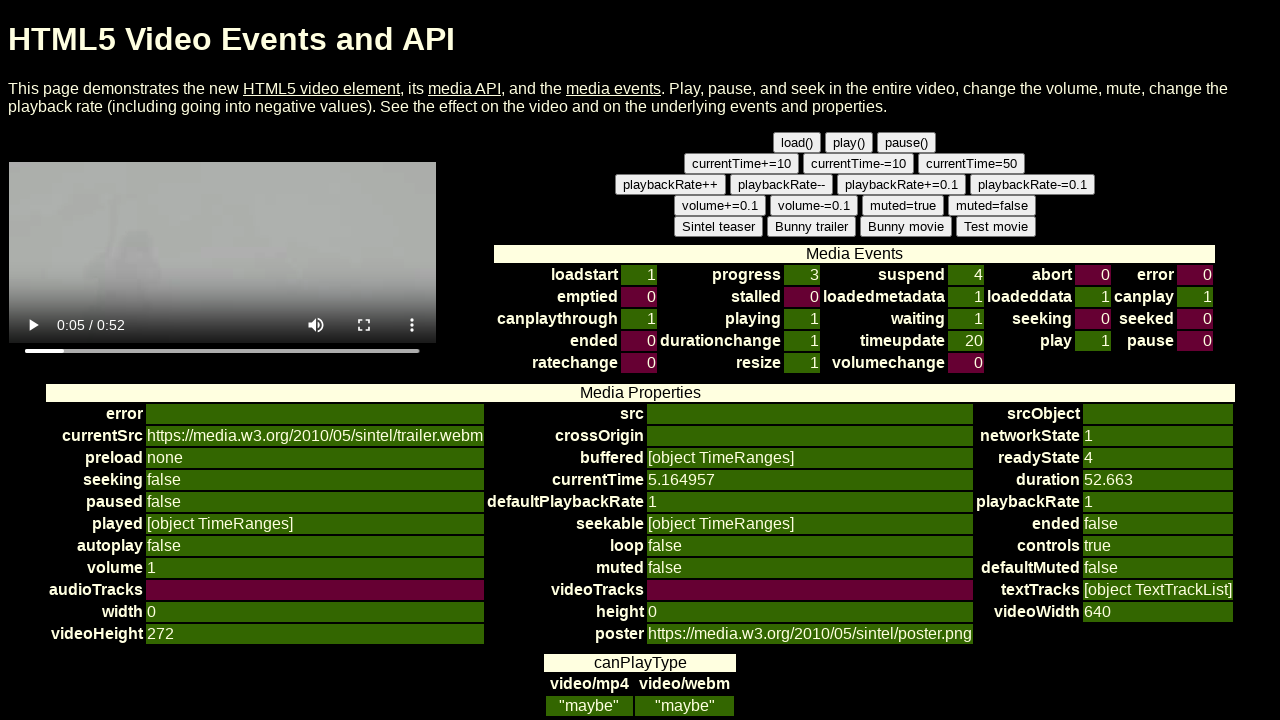

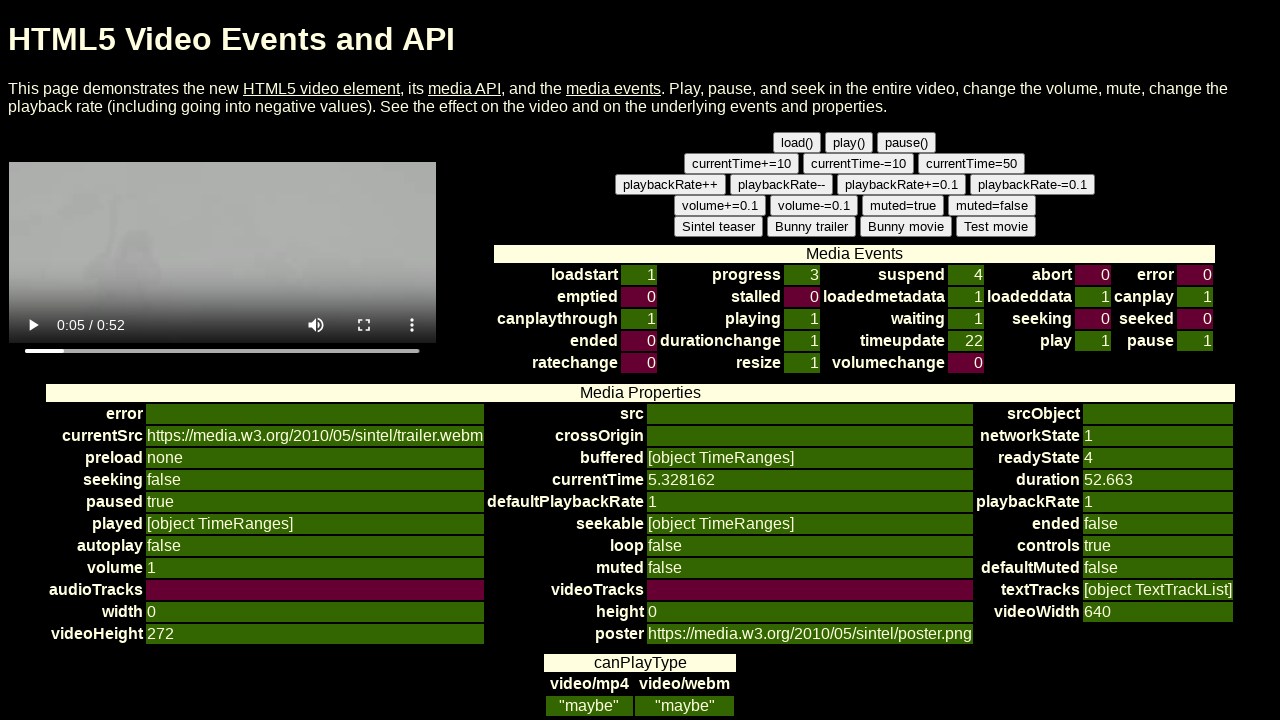